Tests dropdown selection functionality by selecting a country option from a dropdown menu

Starting URL: https://practice.expandtesting.com/dropdown

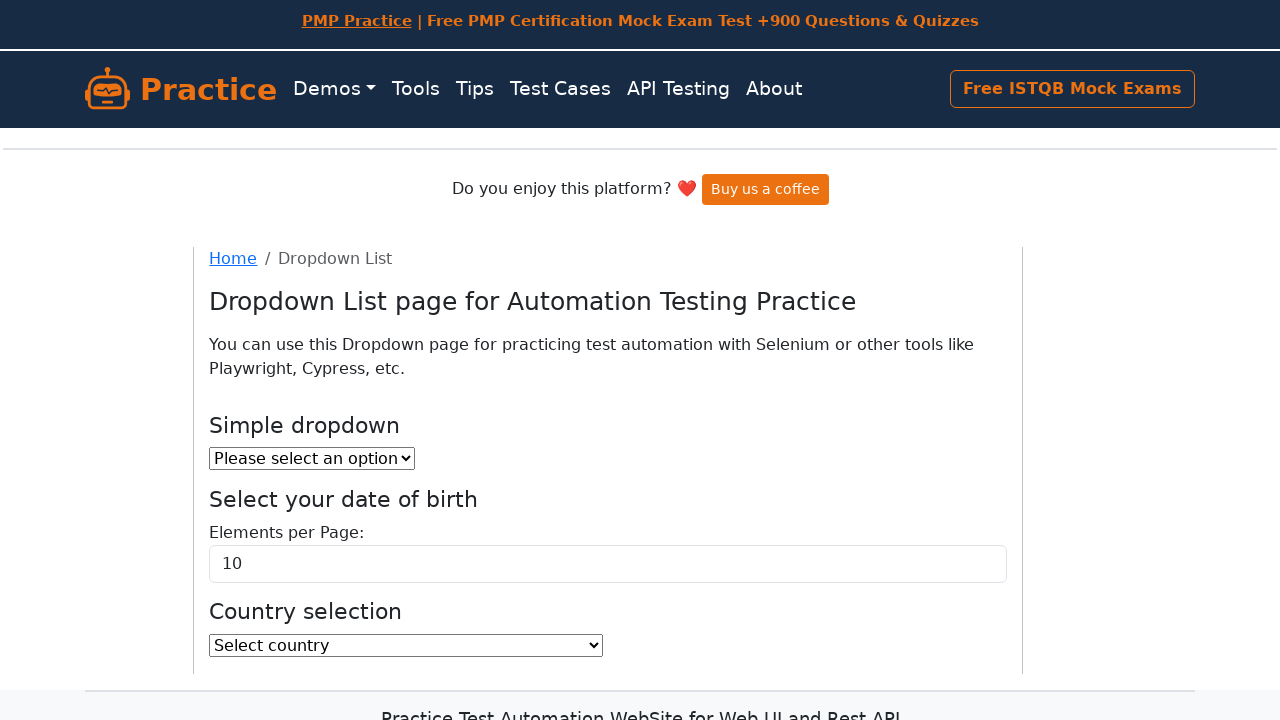

Waited for country dropdown to be available
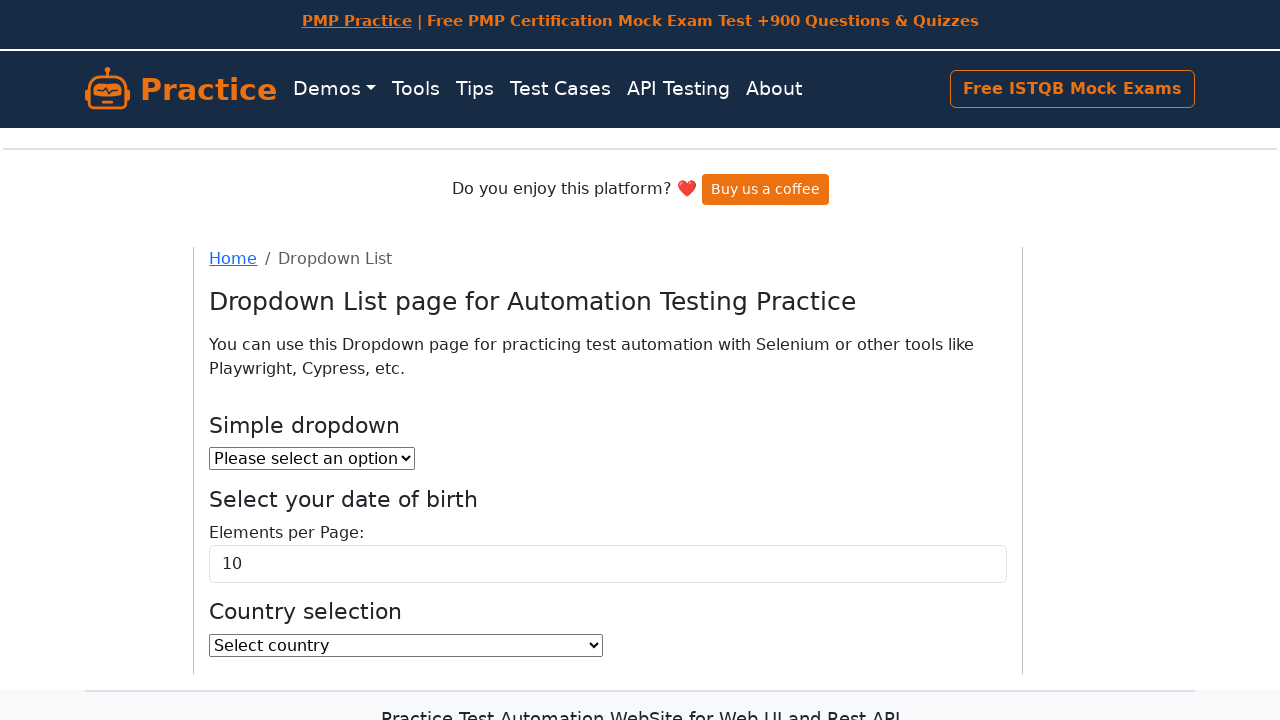

Selected 'DJ' option from country dropdown on #country
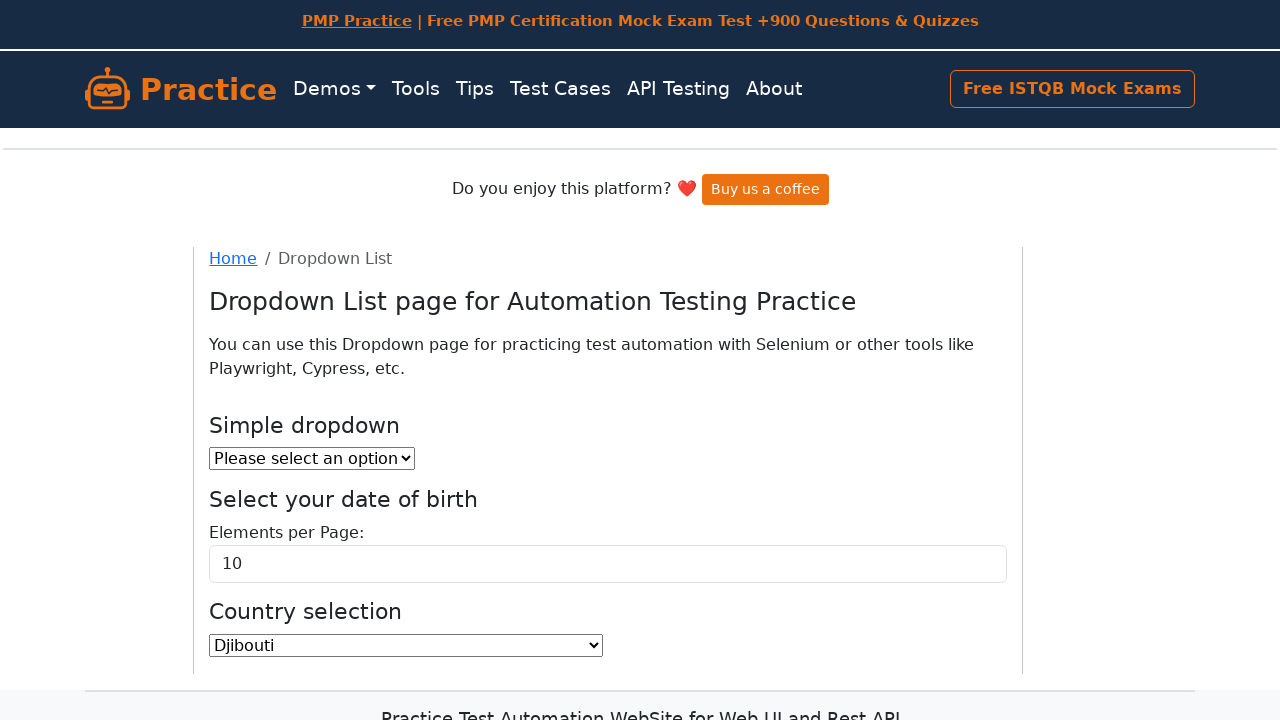

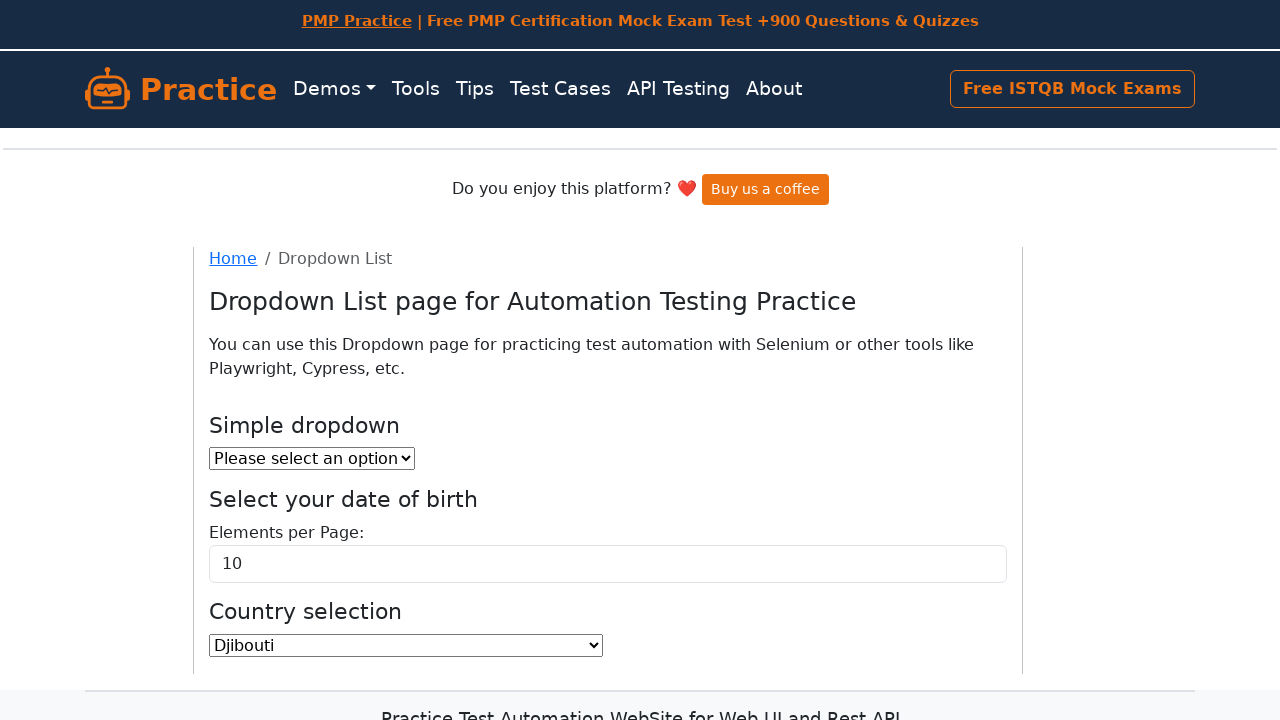